Tests alert handling functionality by entering a name in a text field, triggering an alert, and accepting it

Starting URL: https://rahulshettyacademy.com/AutomationPractice/

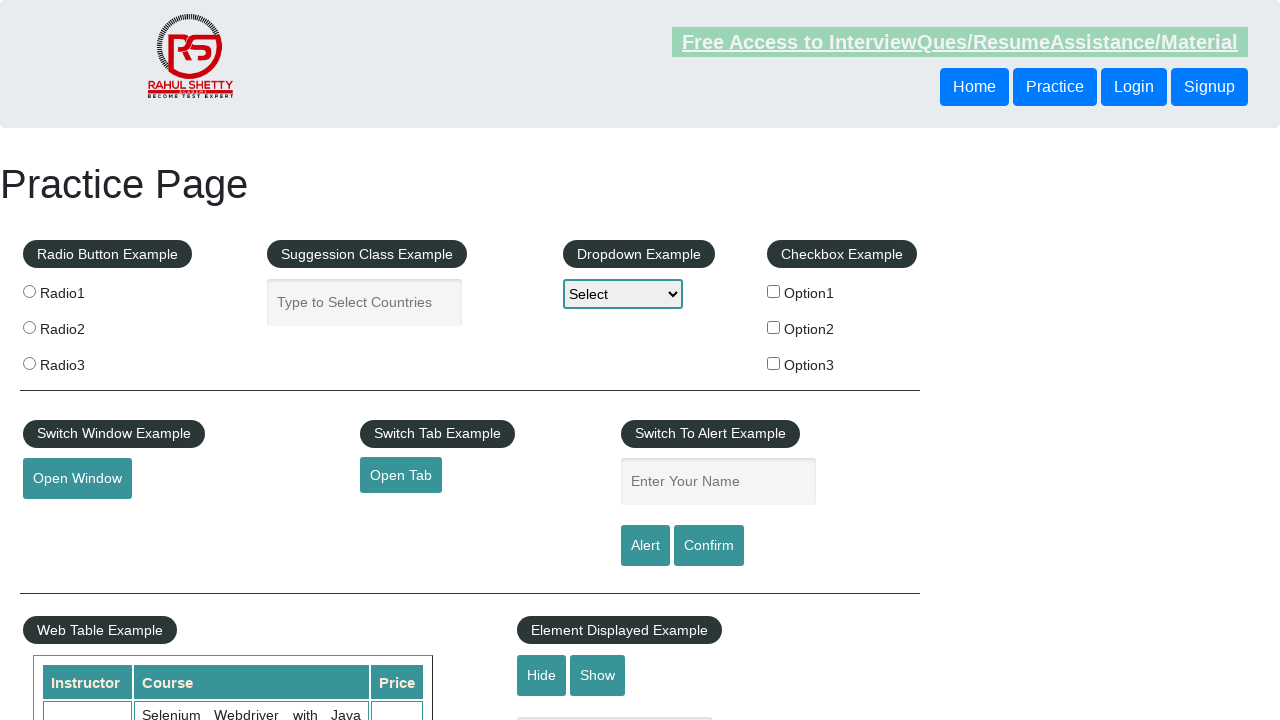

Entered 'Sanket' in the name input field on #name
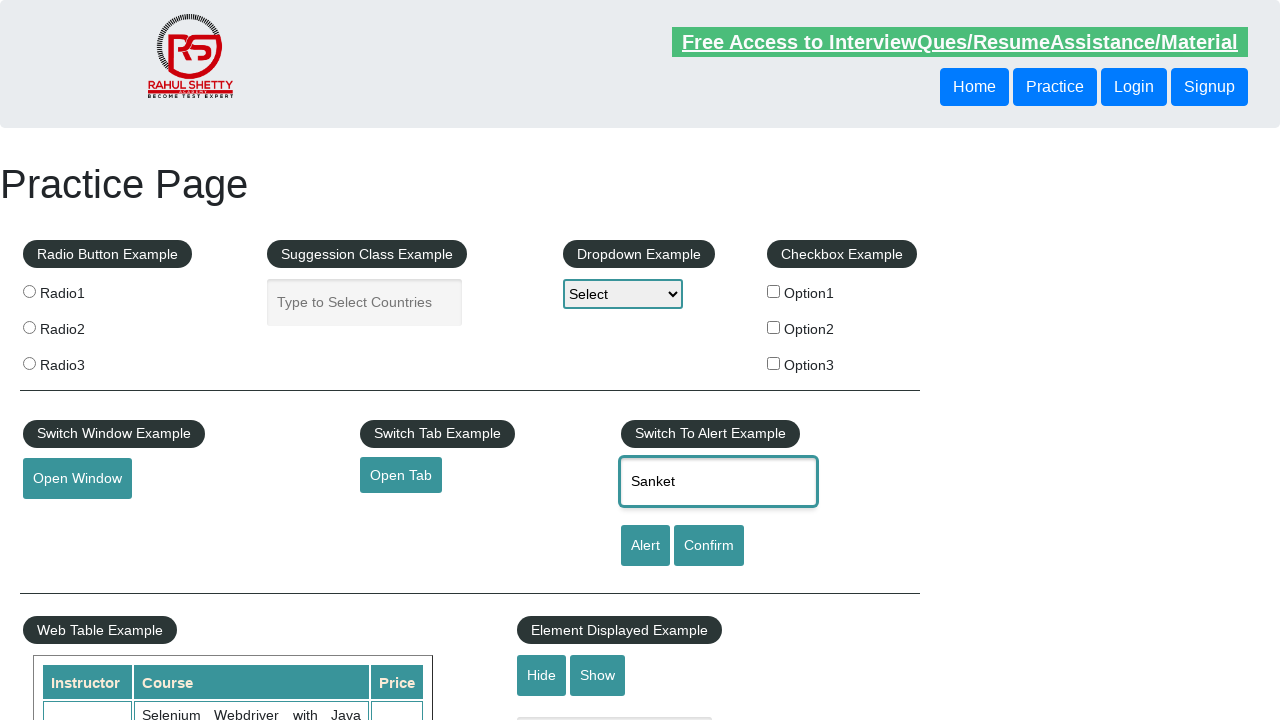

Clicked the alert button to trigger alert dialog at (645, 546) on #alertbtn
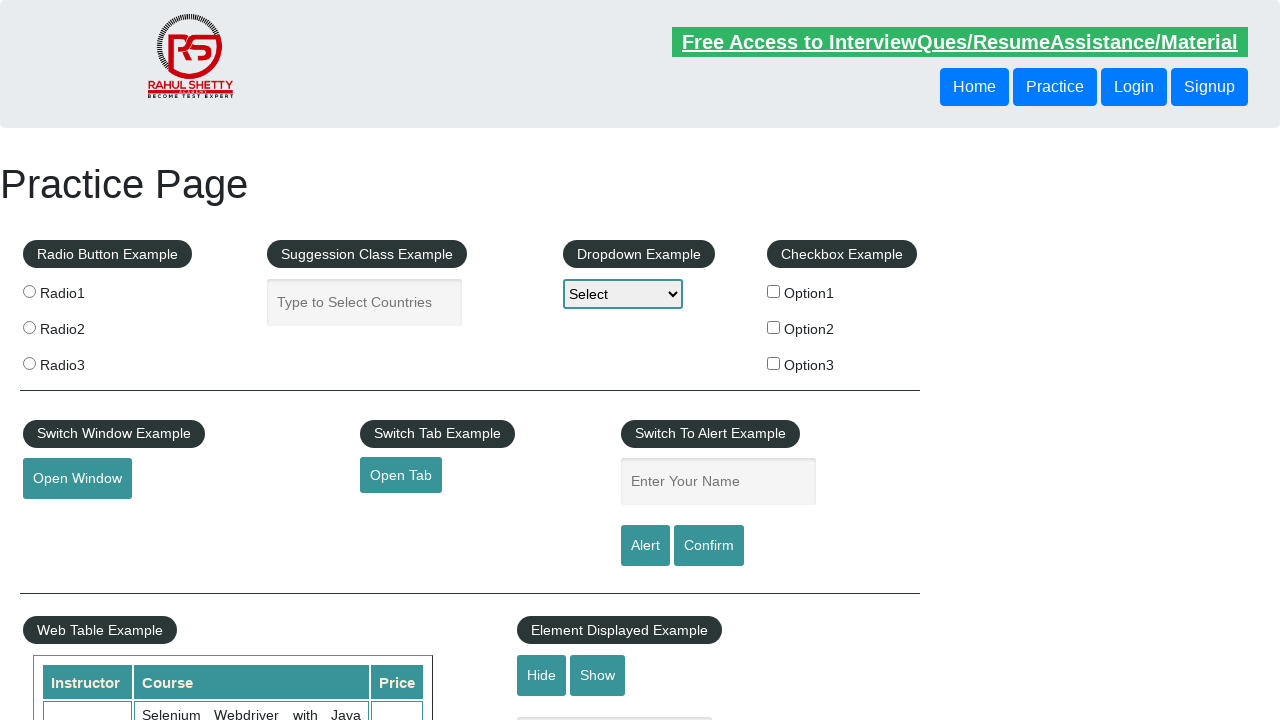

Alert dialog accepted
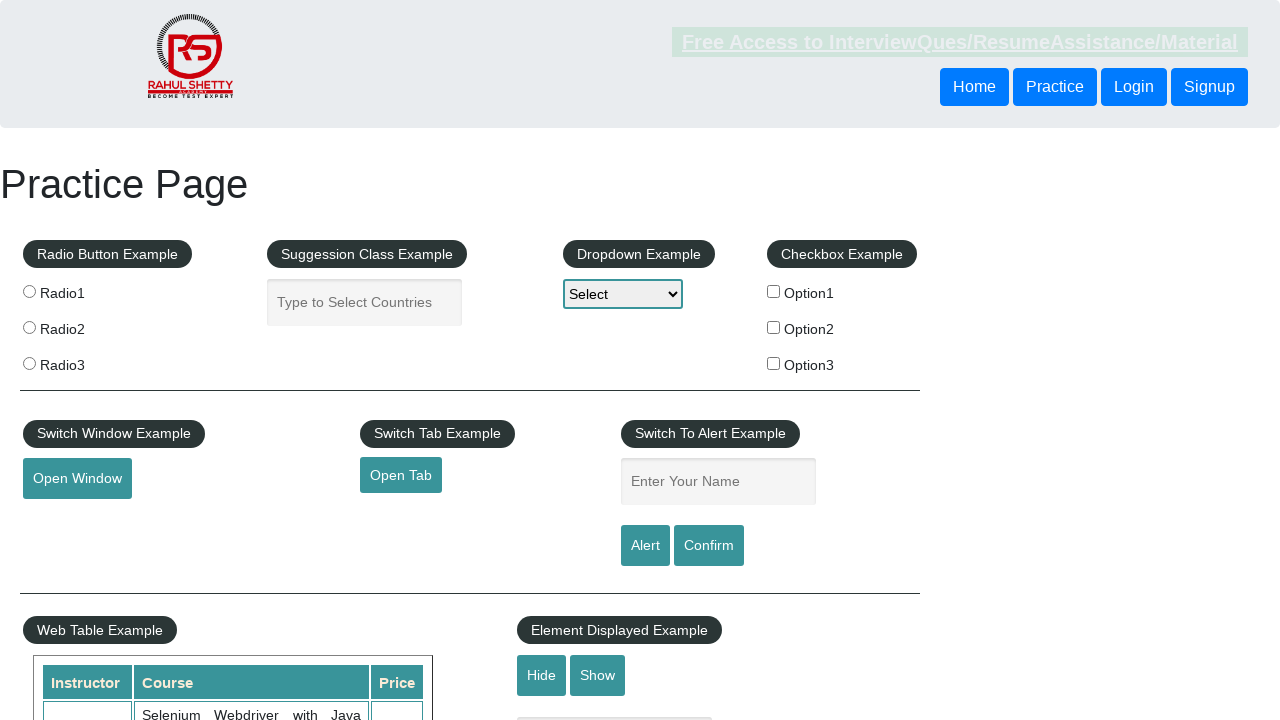

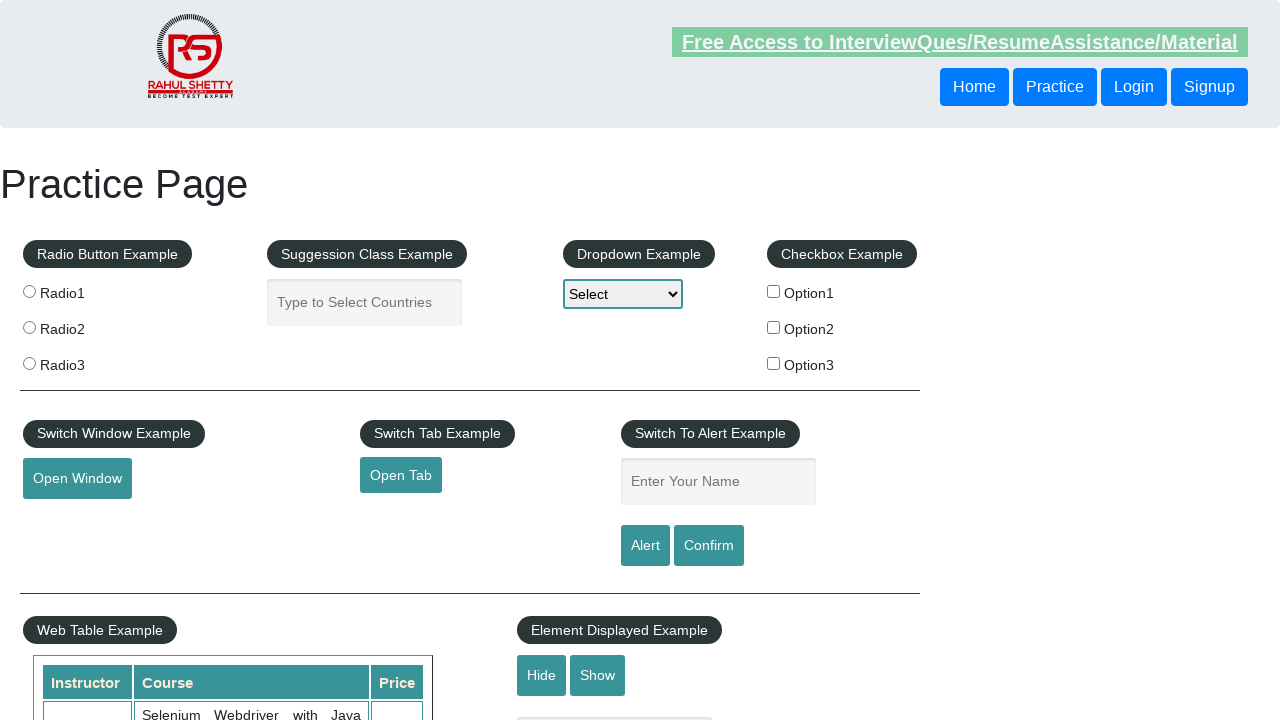